Tests opening a new browser tab by clicking a link, switching to the new tab, verifying content, closing it, and returning to the main tab

Starting URL: https://rahulshettyacademy.com/AutomationPractice/

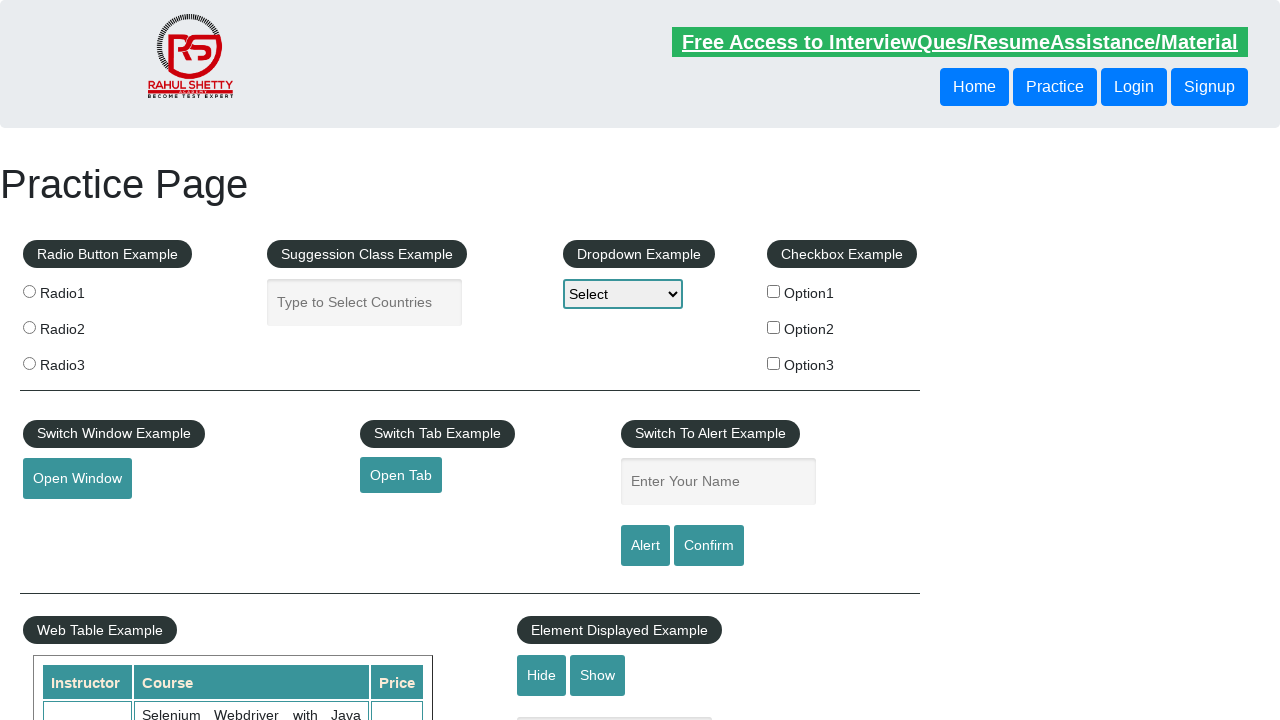

Clicked link to open new tab at (401, 475) on #opentab
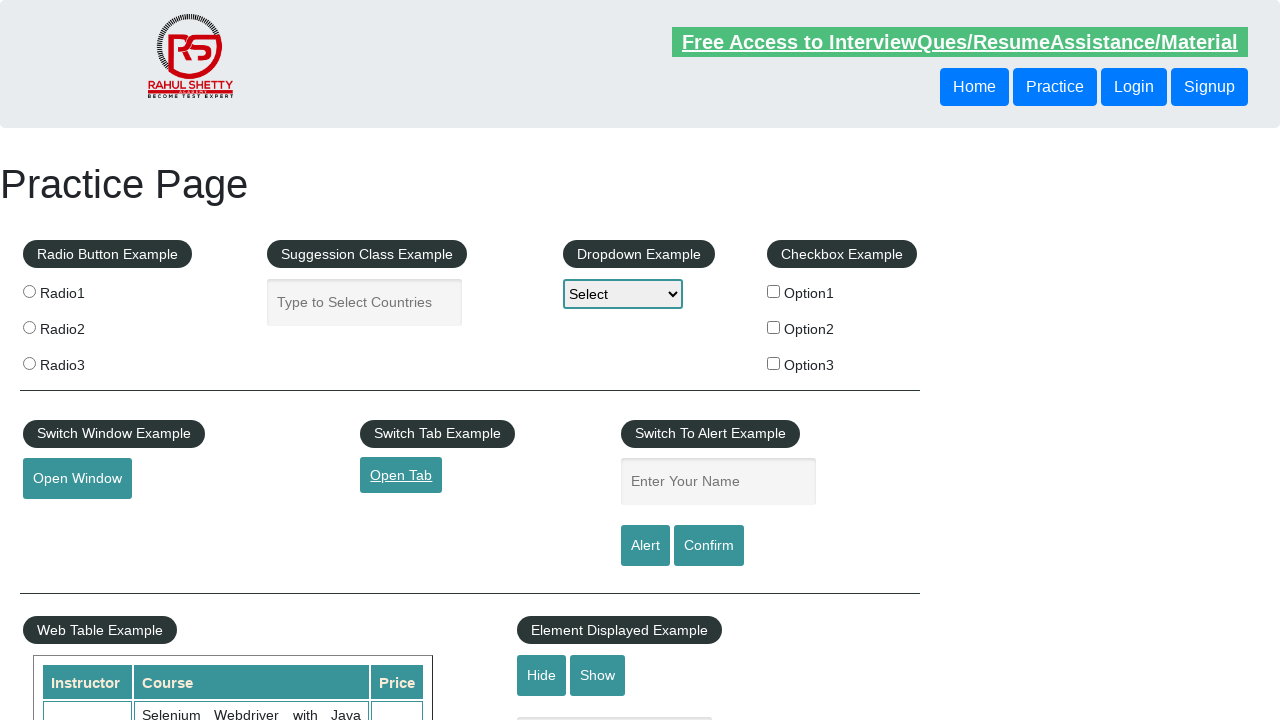

New tab opened and captured
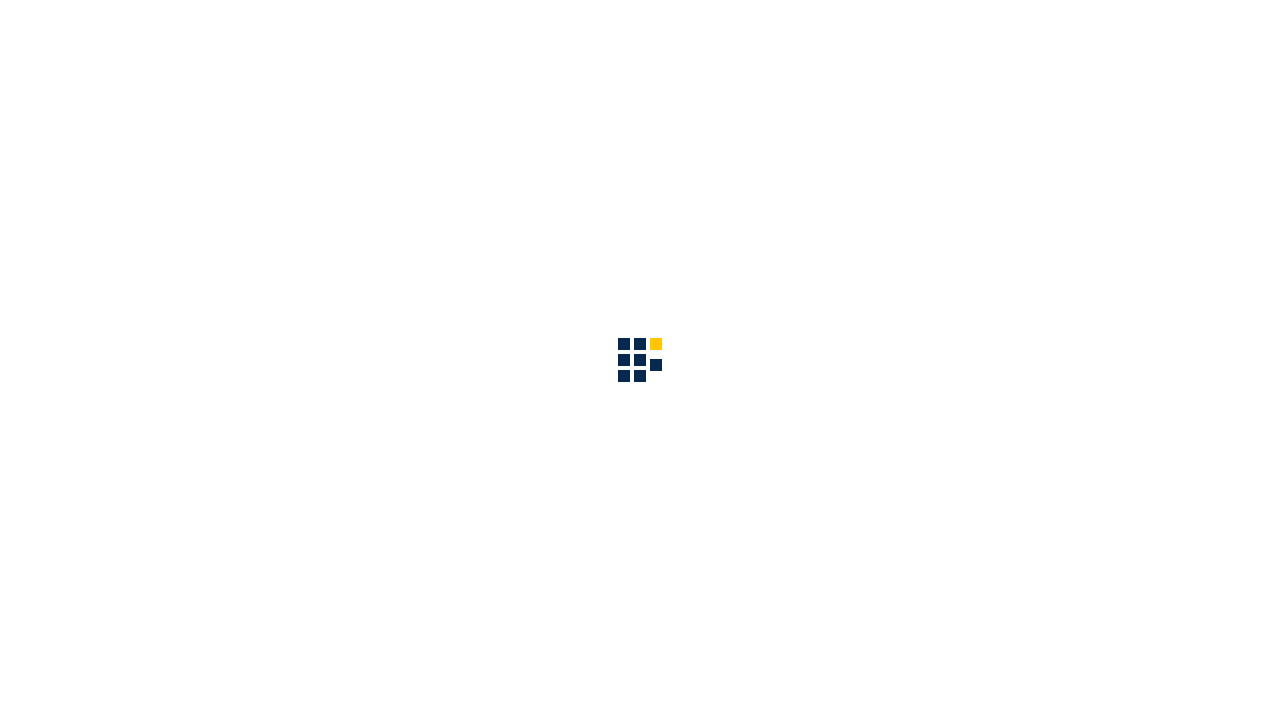

New page finished loading
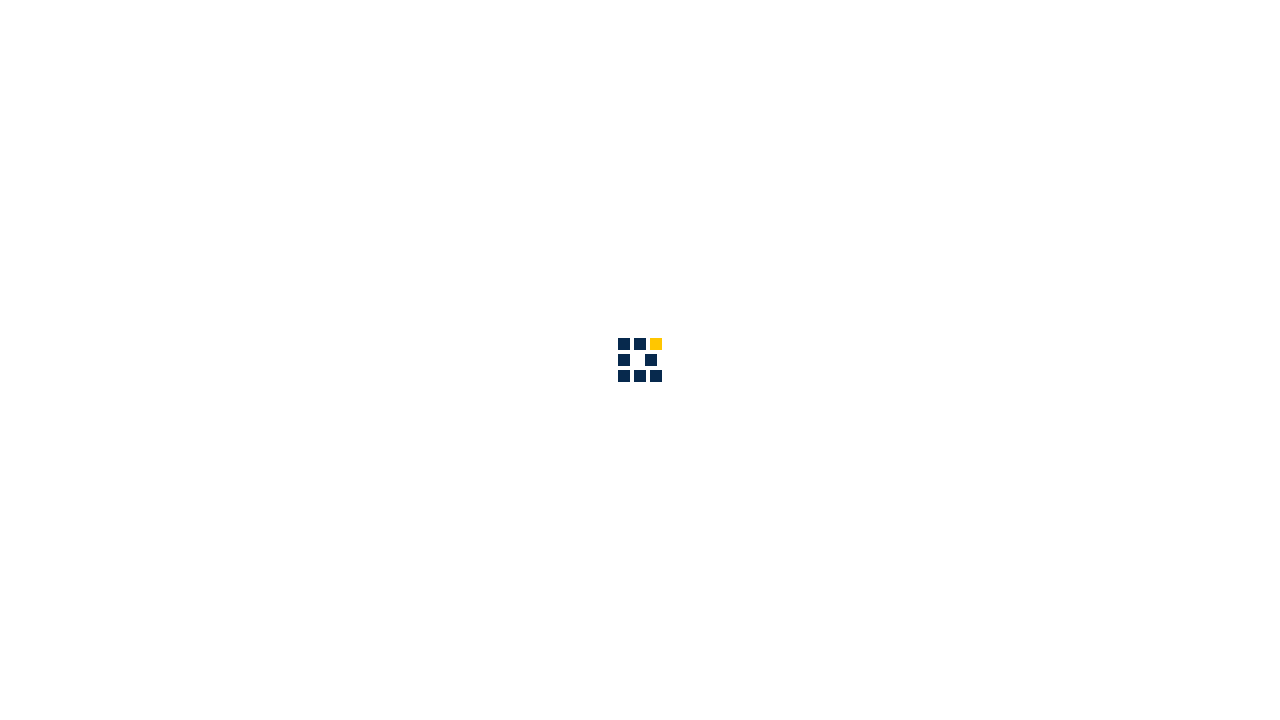

Verified 'Access all our Courses' text is visible on new page
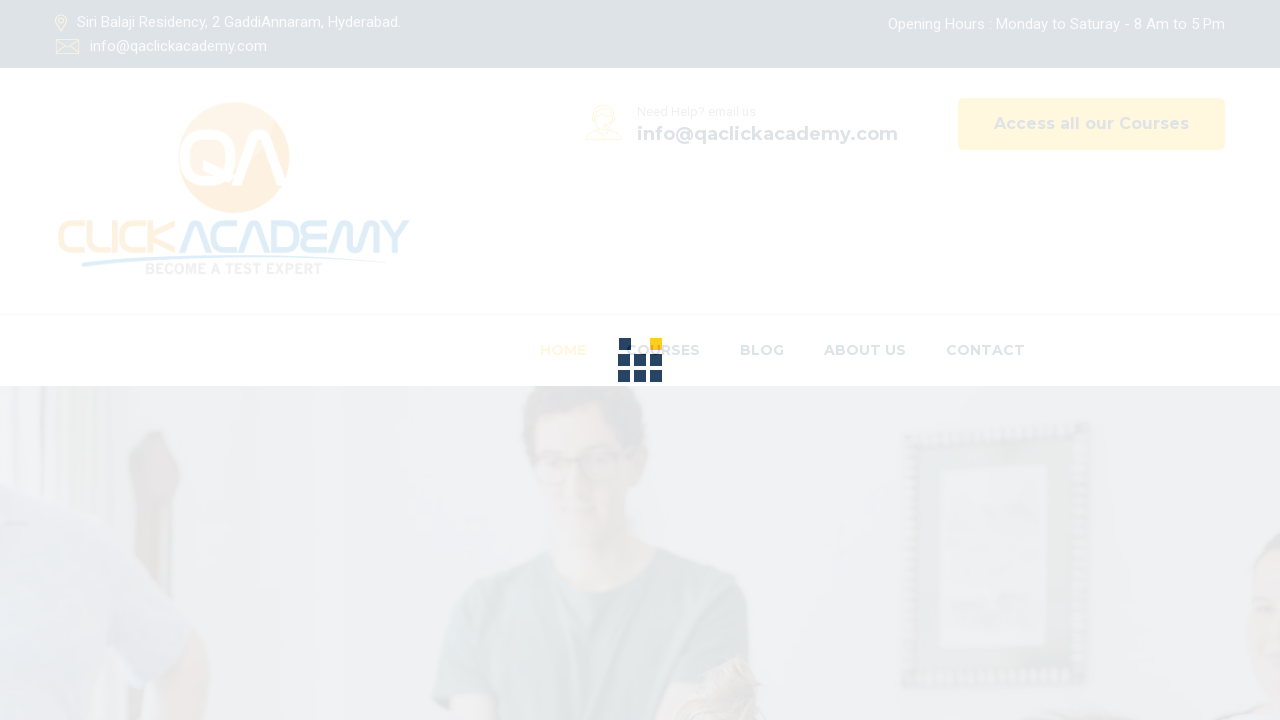

Closed new tab
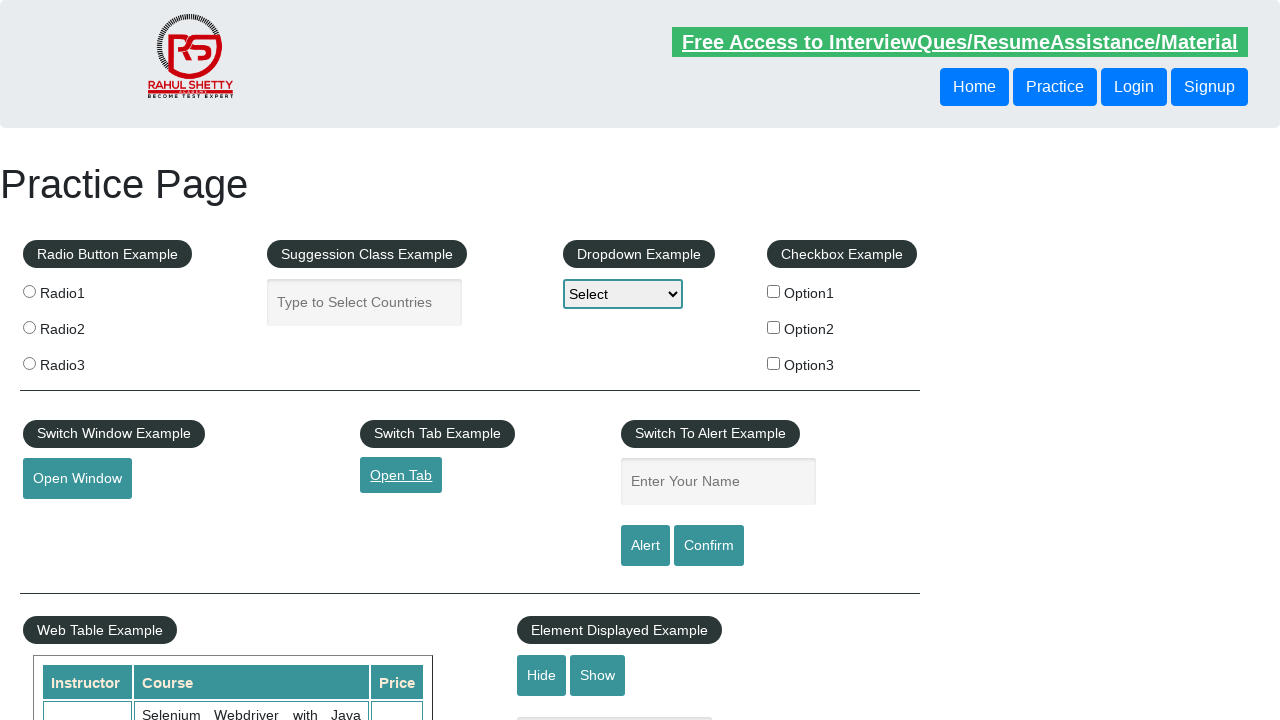

Returned to main tab
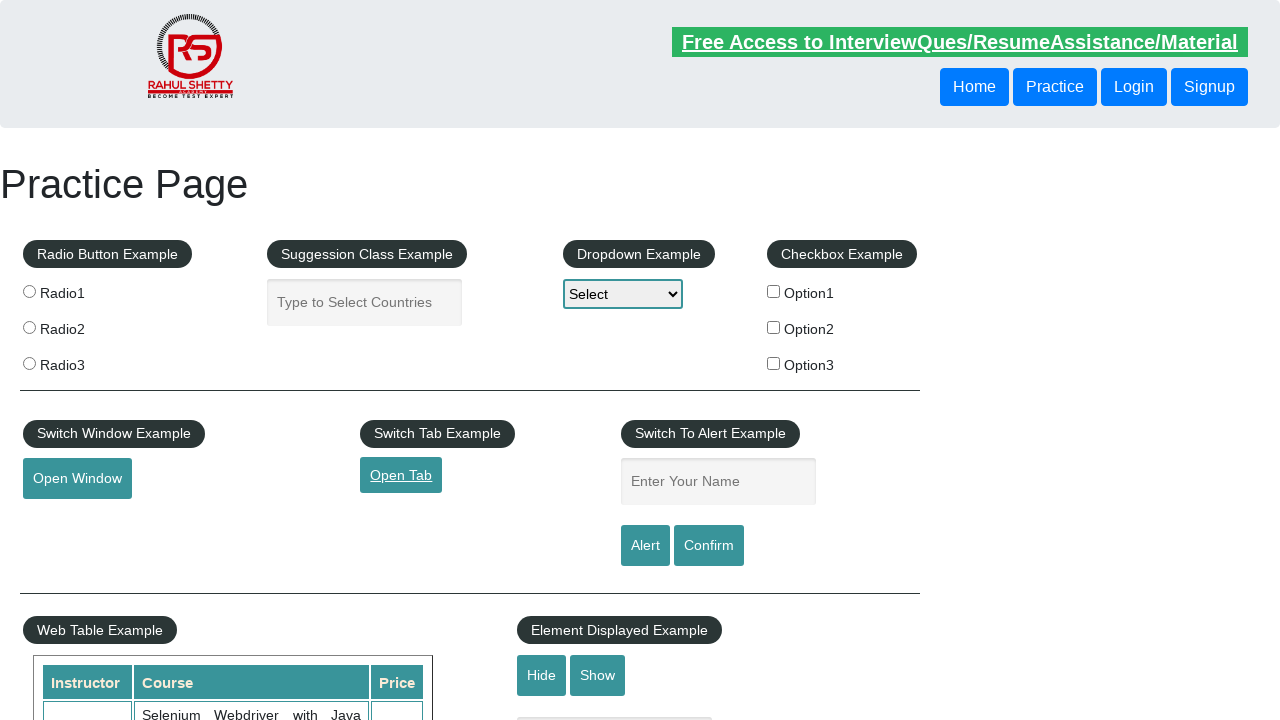

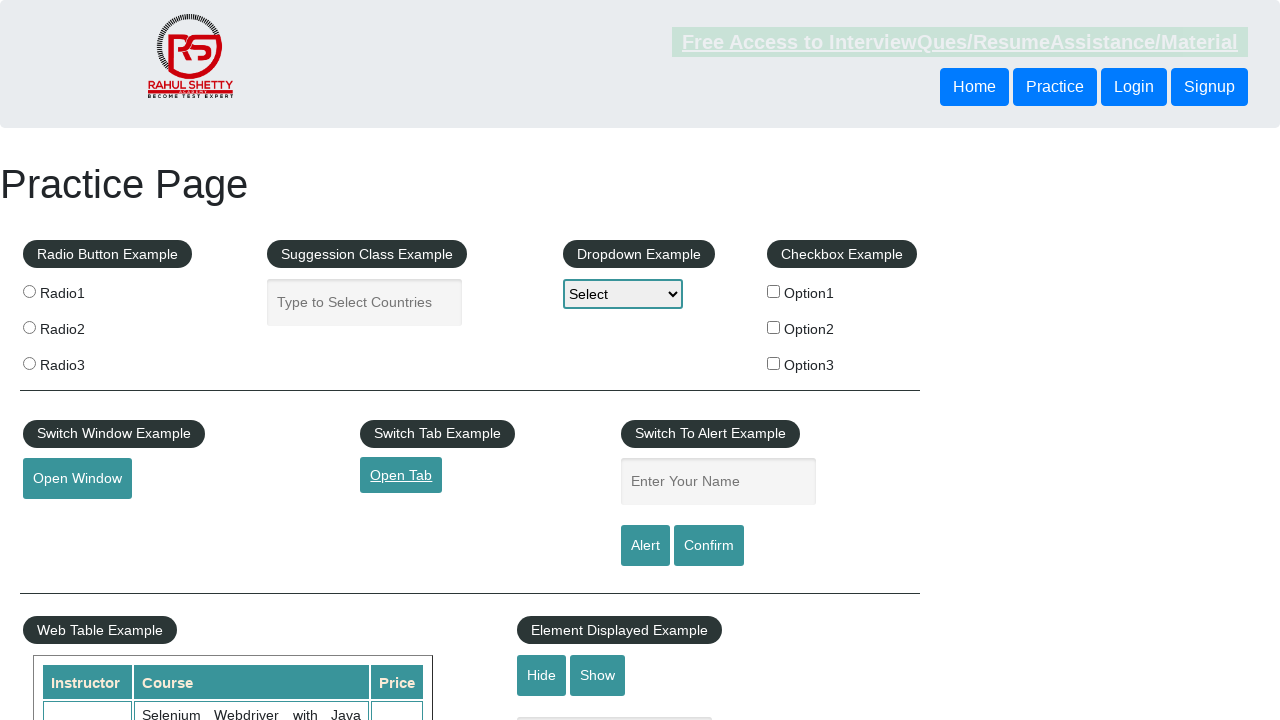